Tests creating a todo list, navigating into it, and adding a todo item

Starting URL: https://eviltester.github.io/simpletodolist/todolists.html

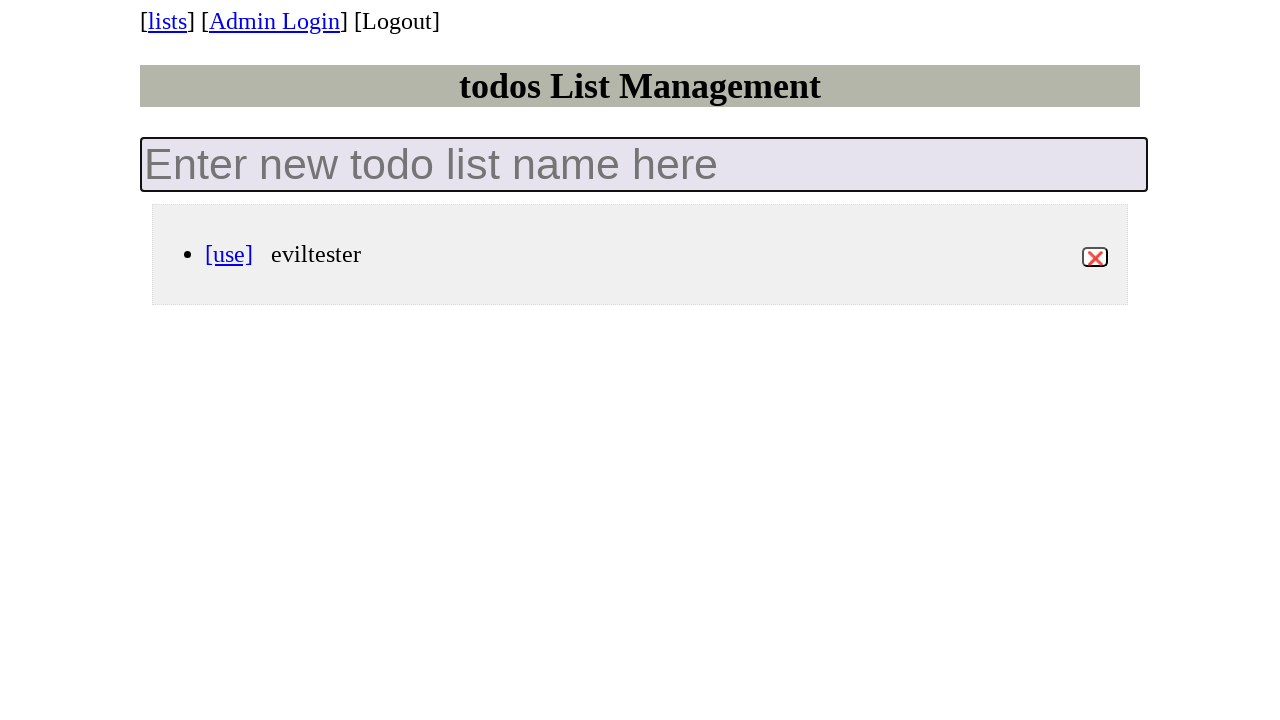

Filled new todo list input with 'my-new-list' on input.new-todo-list
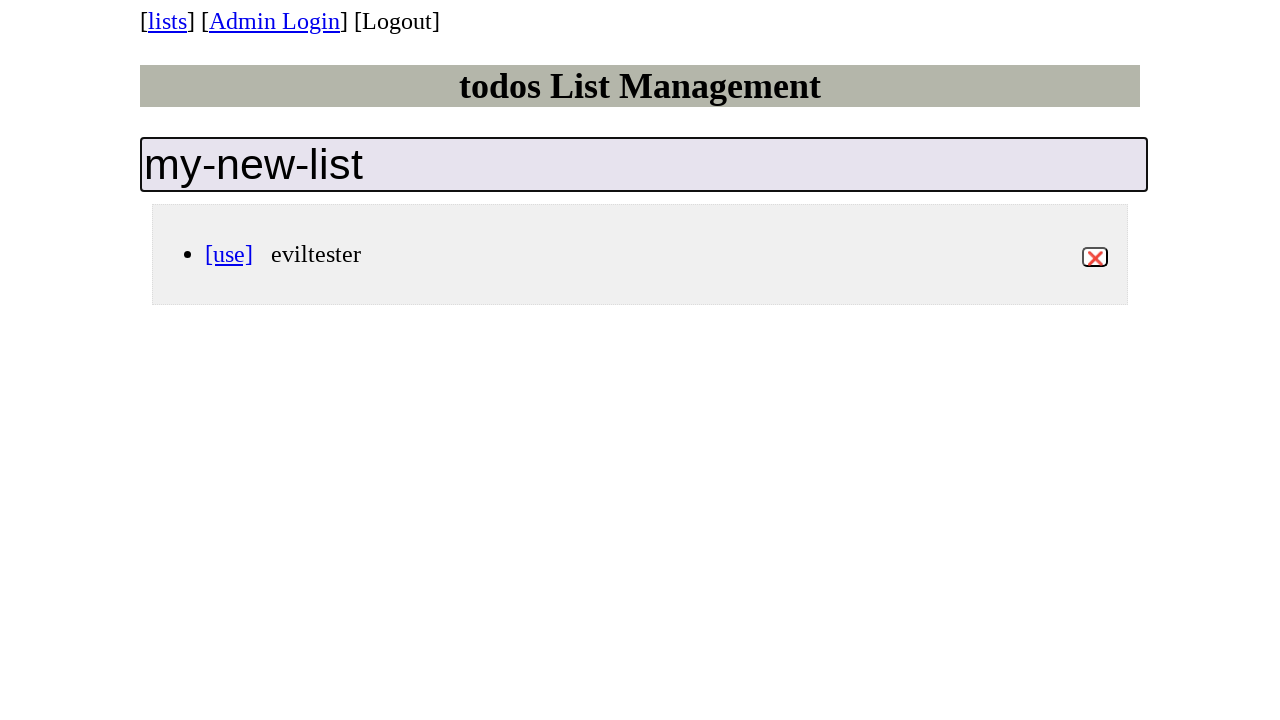

Pressed Enter to create the todo list on input.new-todo-list
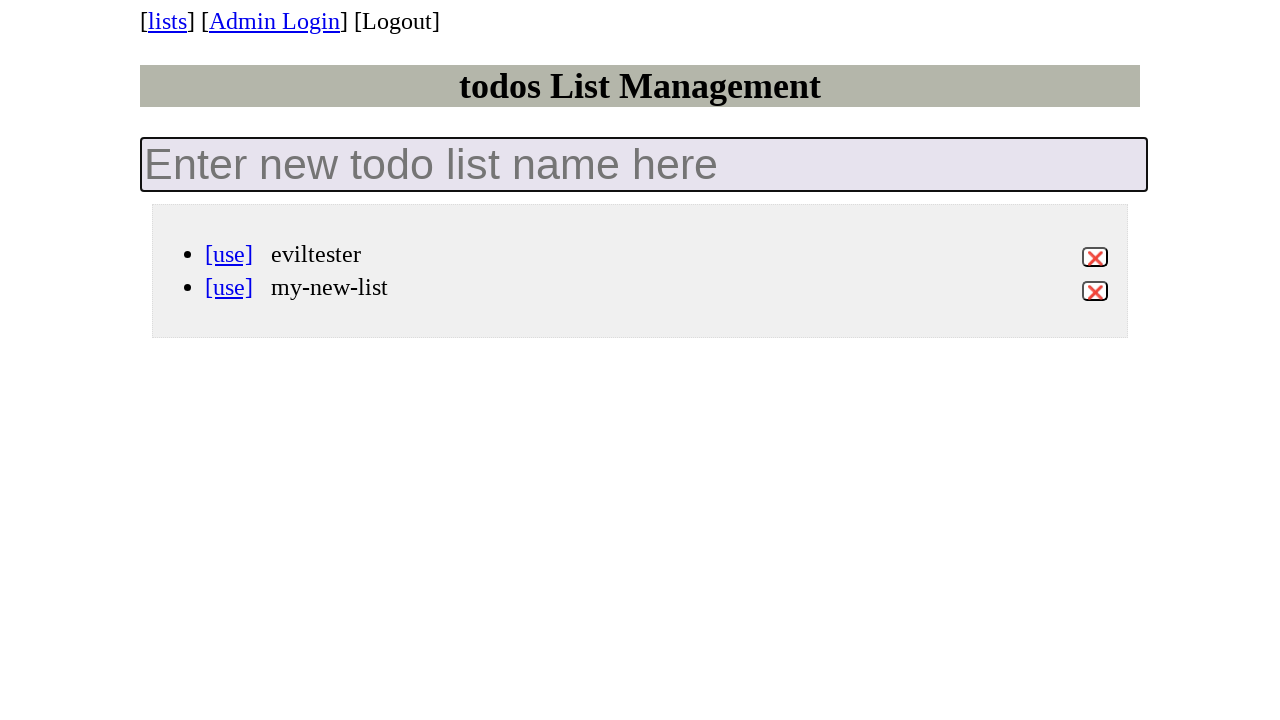

Todo list 'my-new-list' appeared in the list
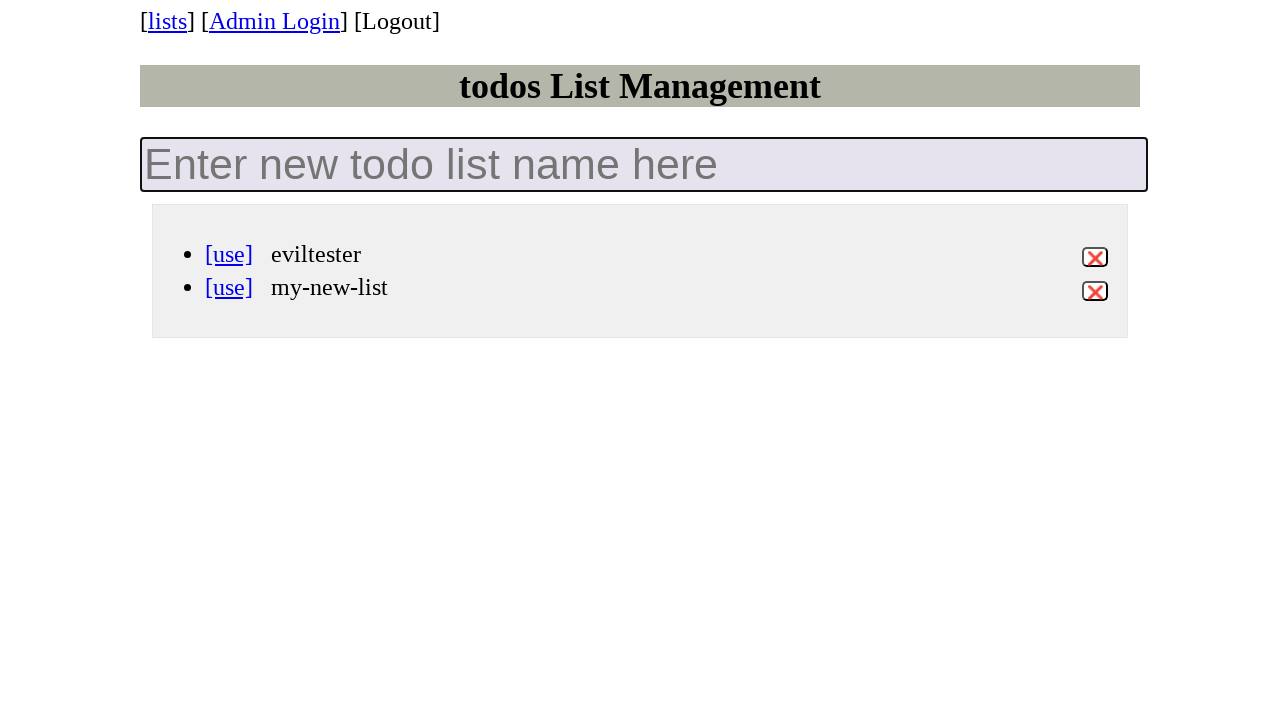

Clicked on the 'my-new-list' todo list to navigate into it at (229, 287) on li[data-id='my-new-list'] a
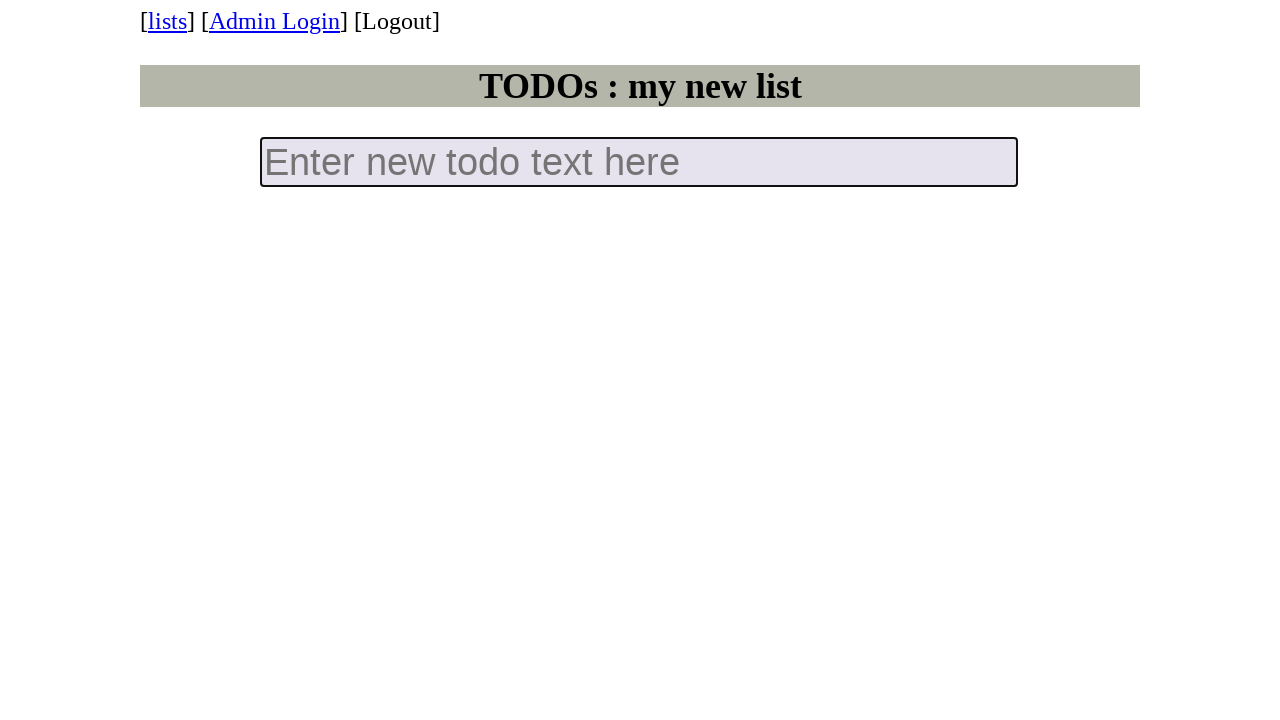

Filled todo item input with 'Do this thing' on input.new-todo
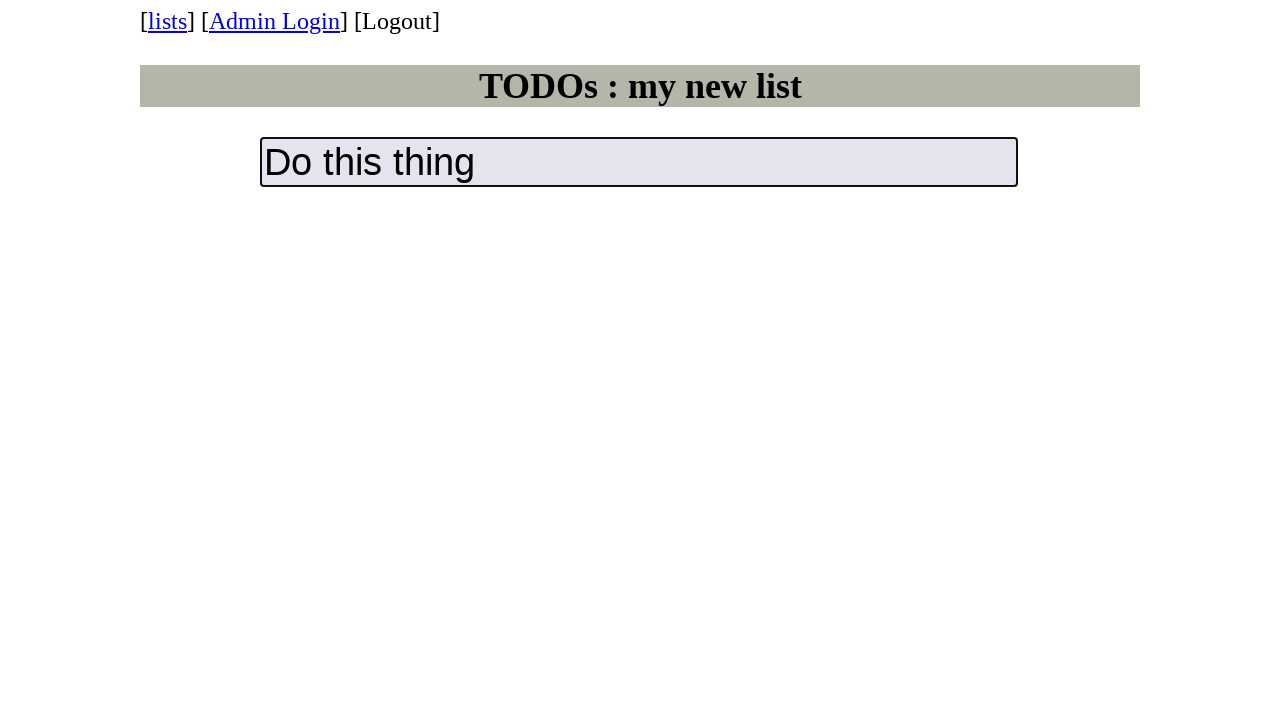

Pressed Enter to add the todo item to the list on input.new-todo
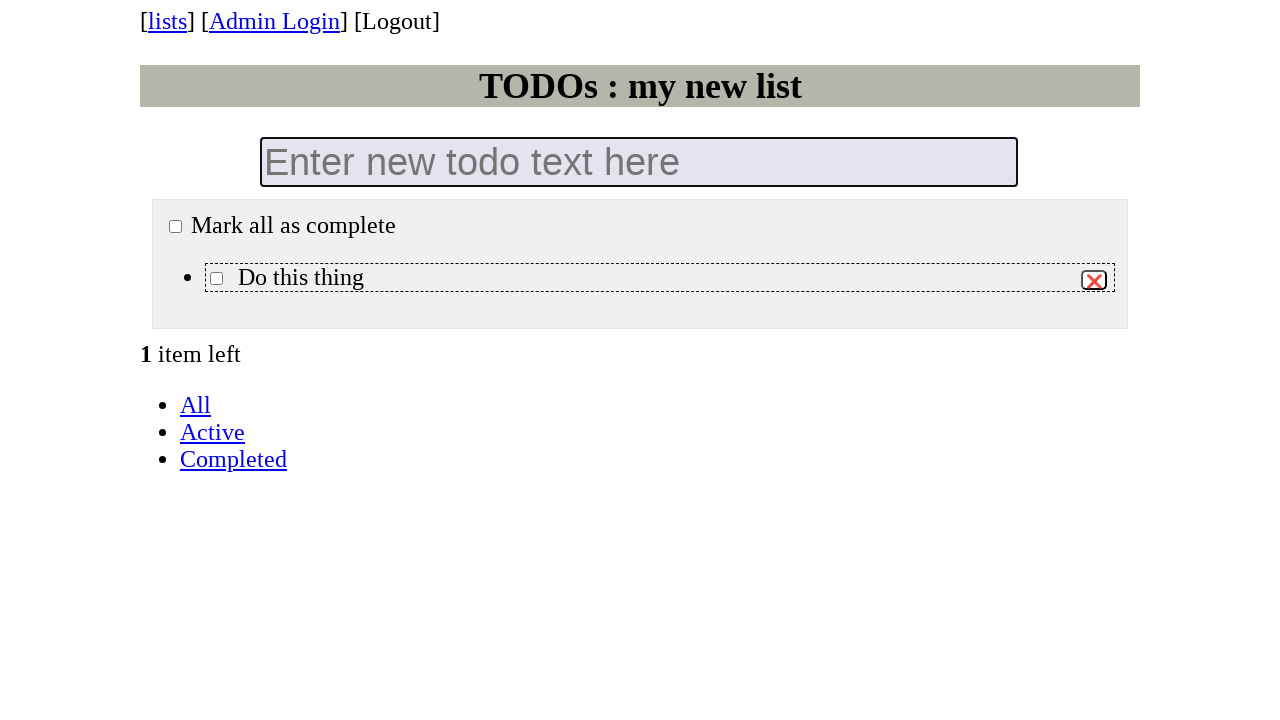

Todo item appeared in the list view
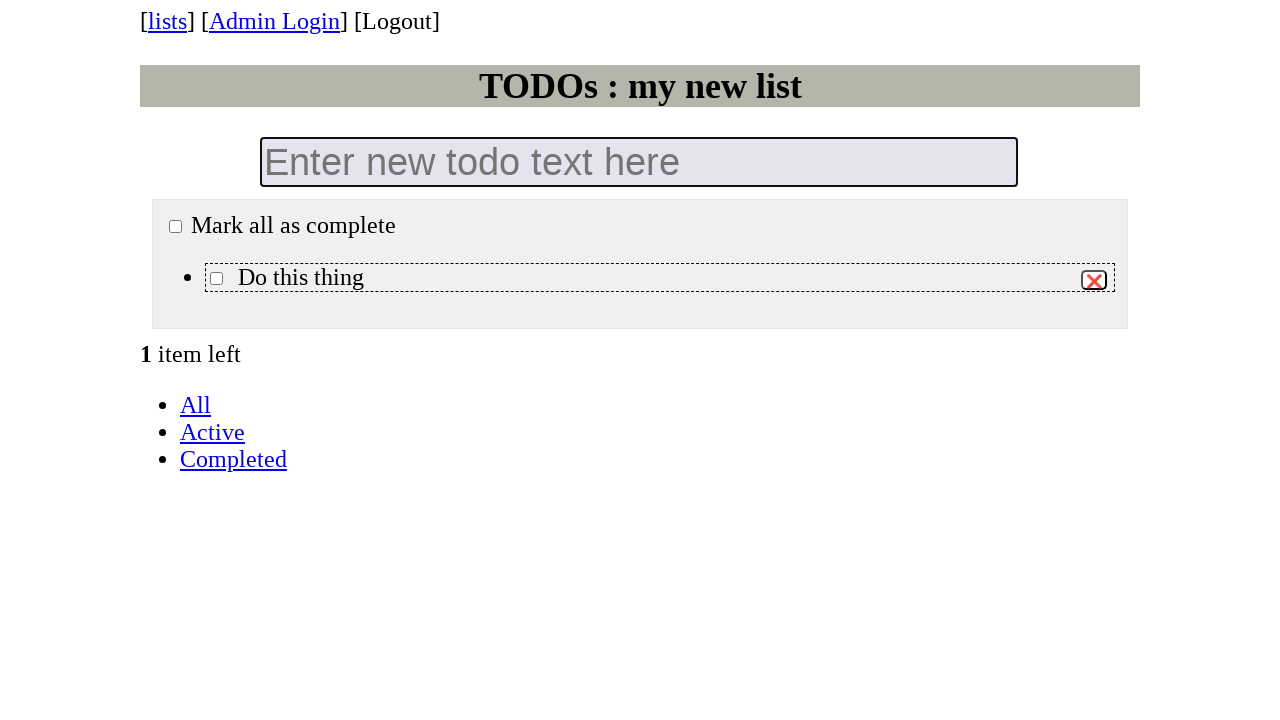

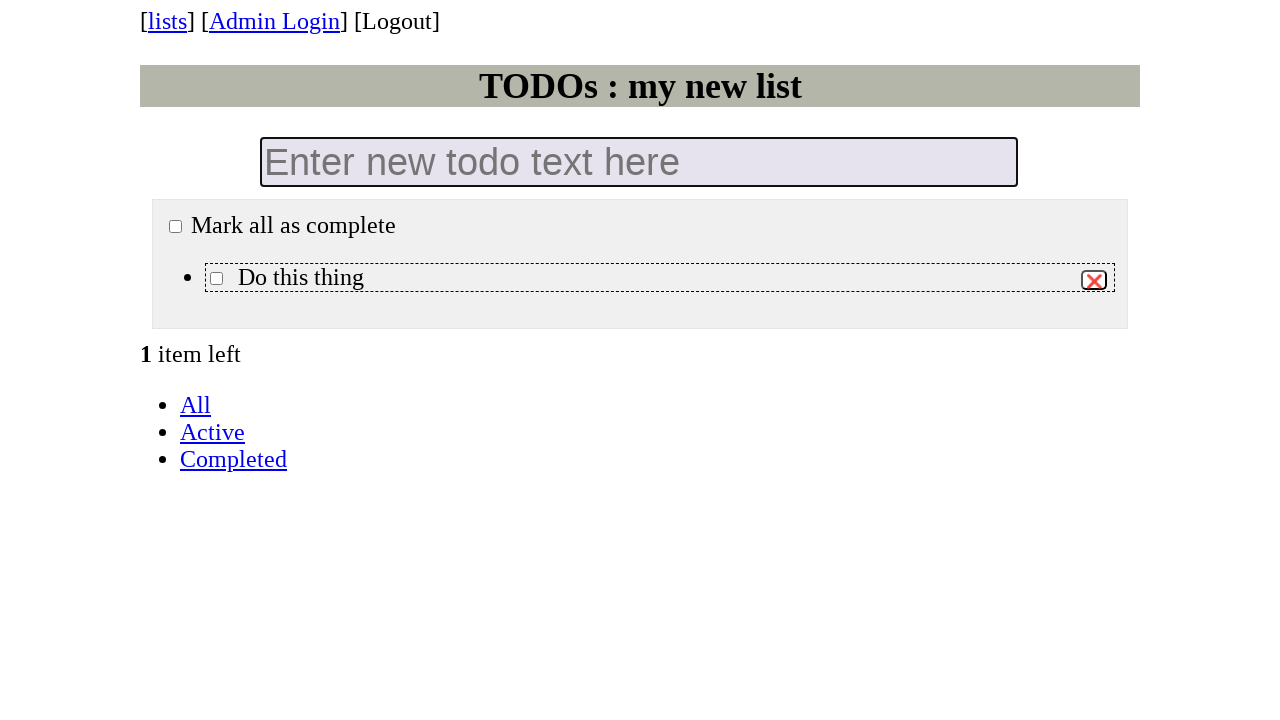